Opens a new browser window, navigates to BrowserStack, then switches back to the original window

Starting URL: https://demoqa.com/browser-windows

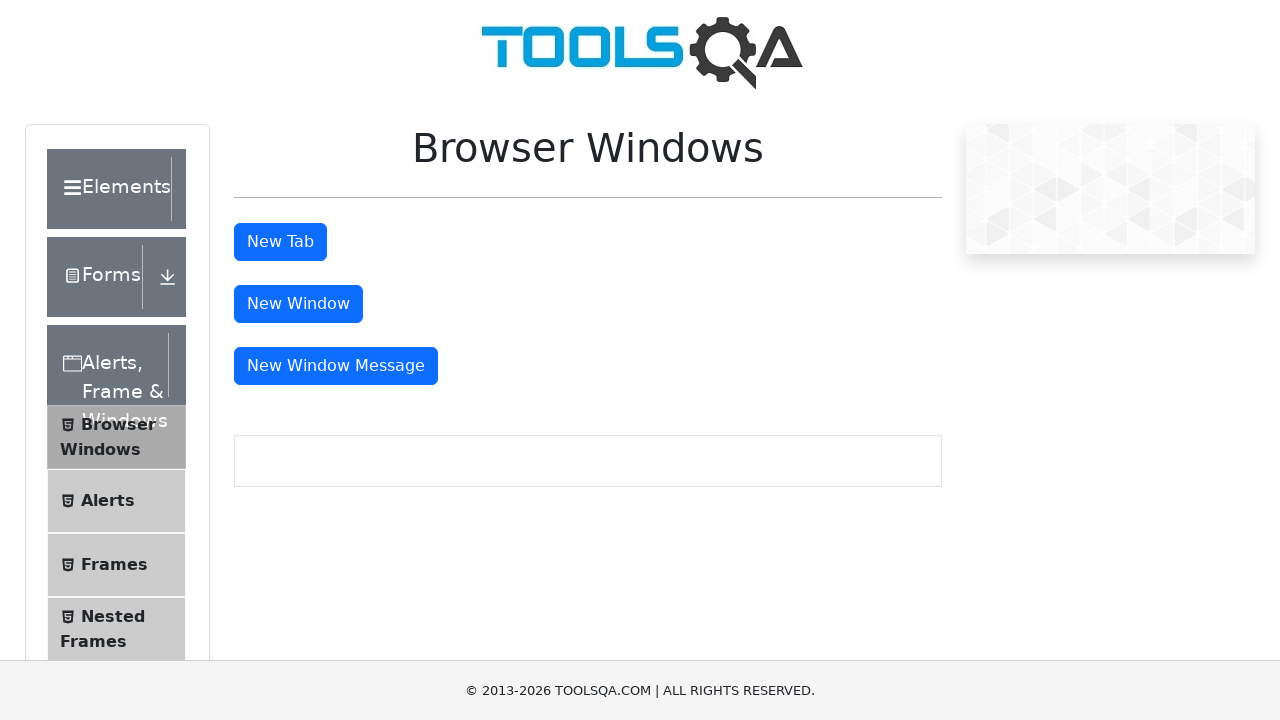

Stored reference to original page
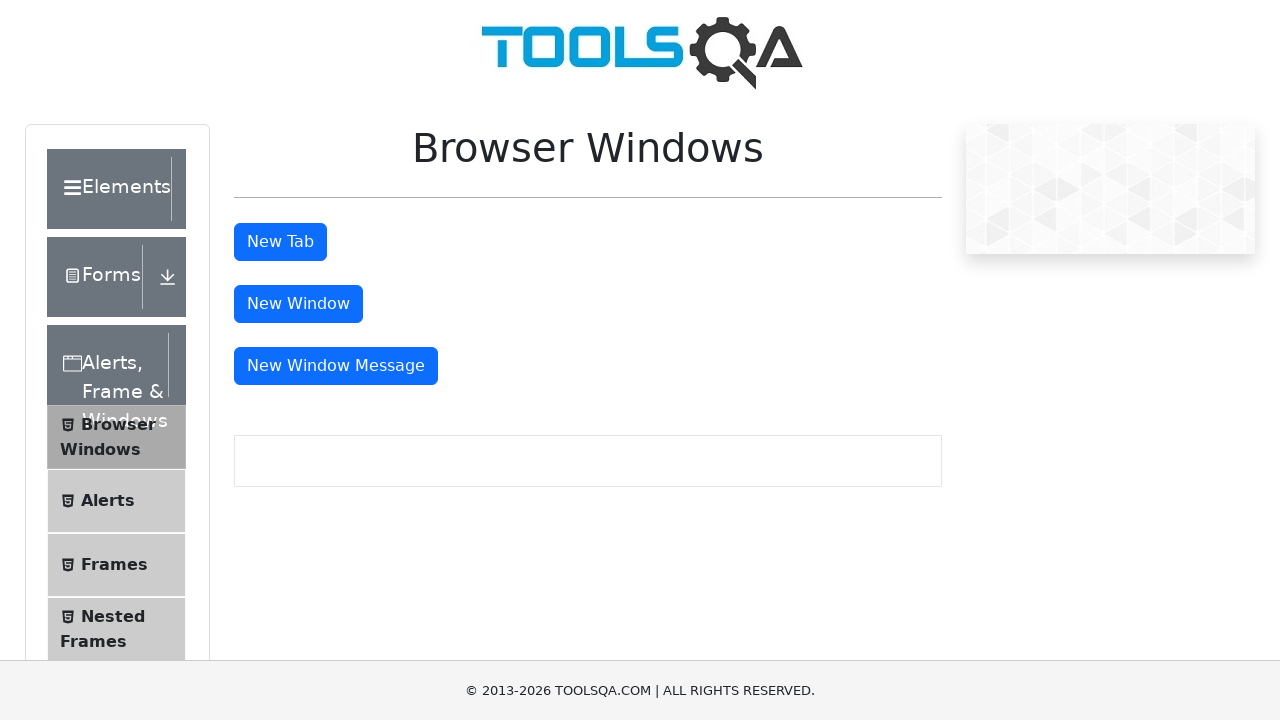

Opened a new browser window/page
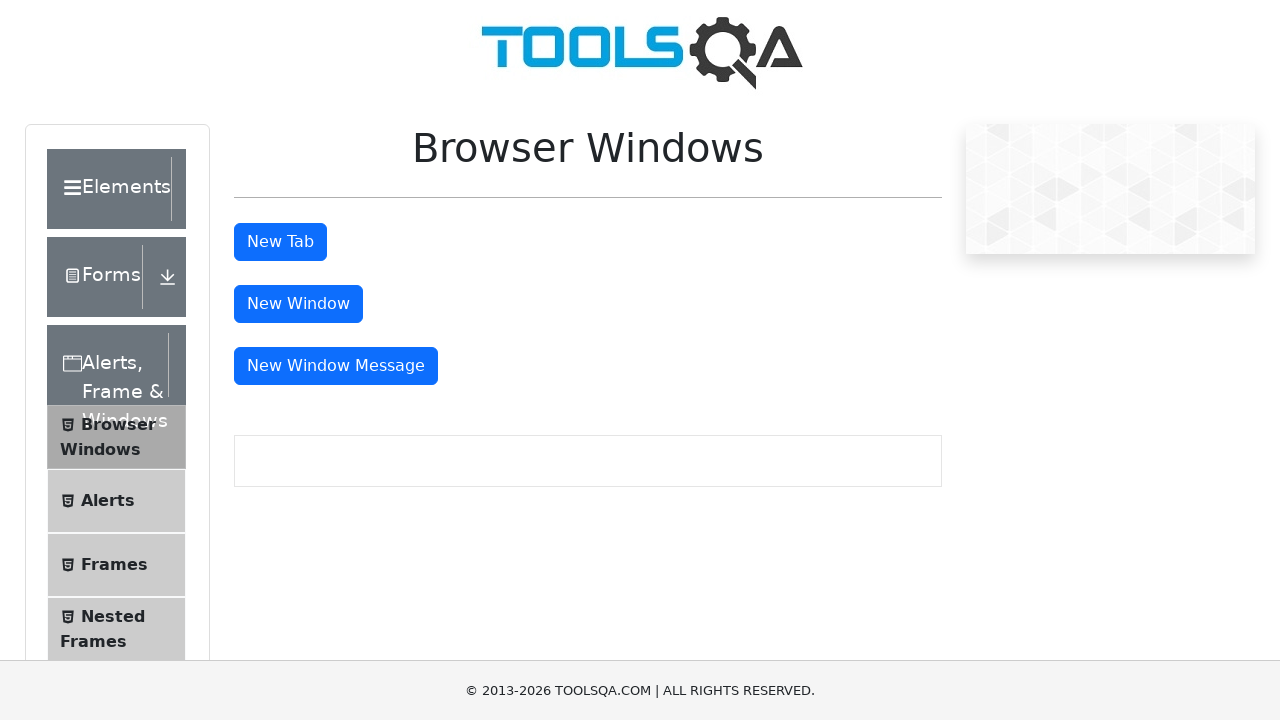

Navigated to BrowserStack in the new window
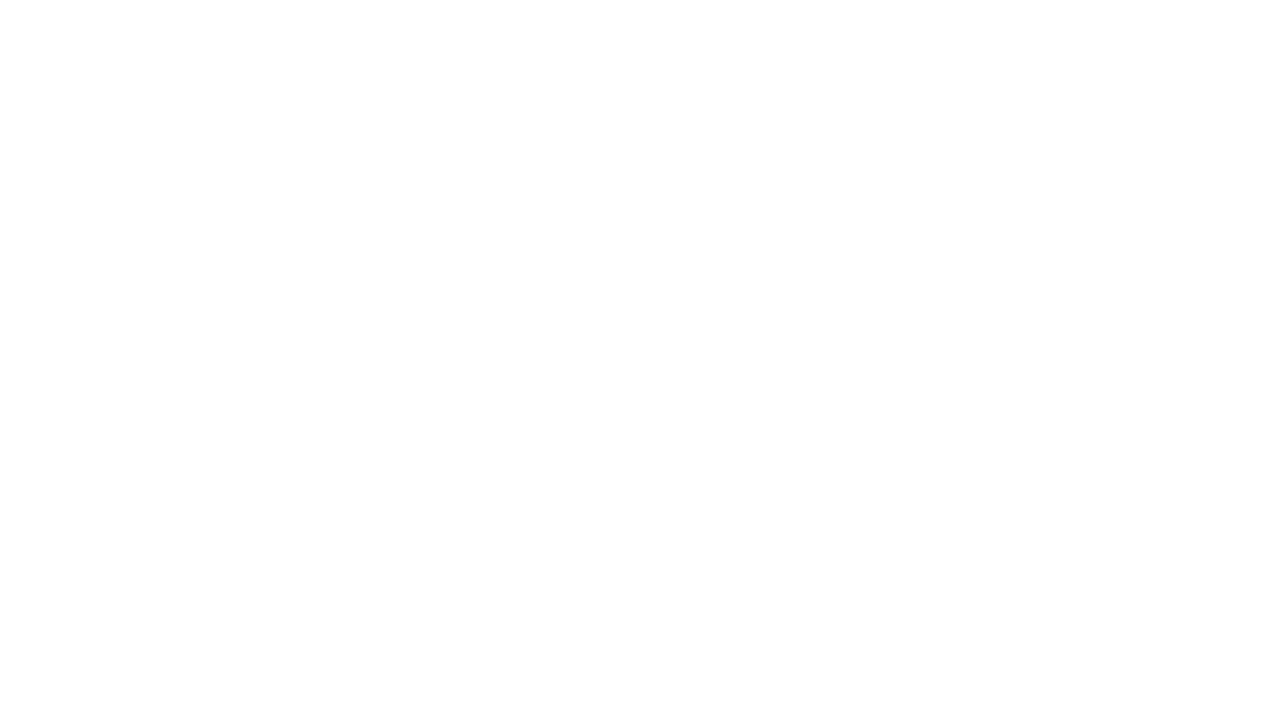

Closed the new browser window
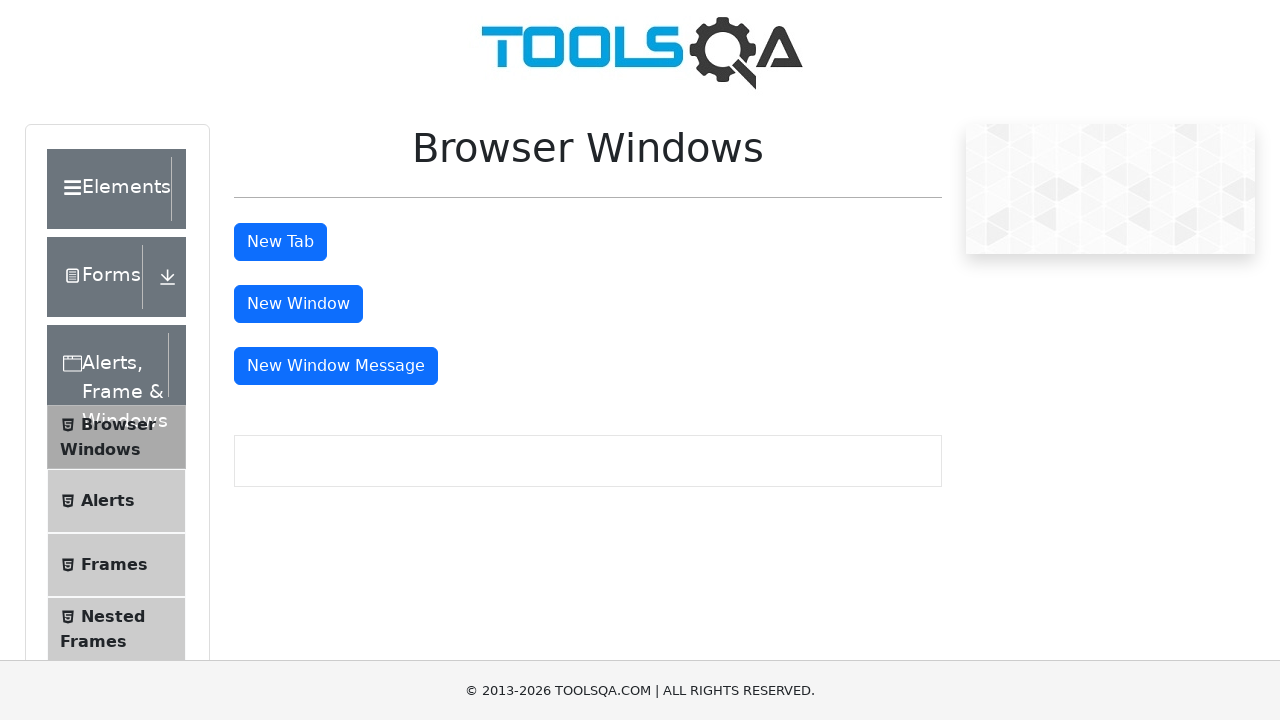

Verified original page is still active and loaded
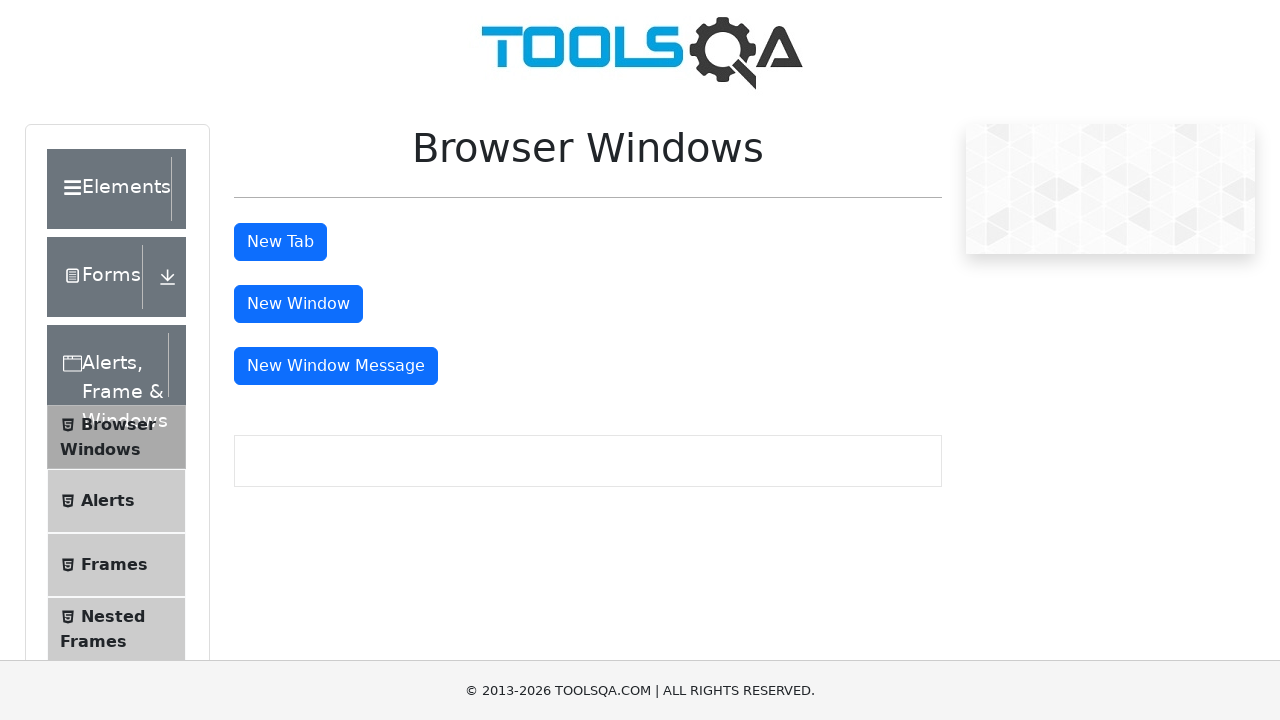

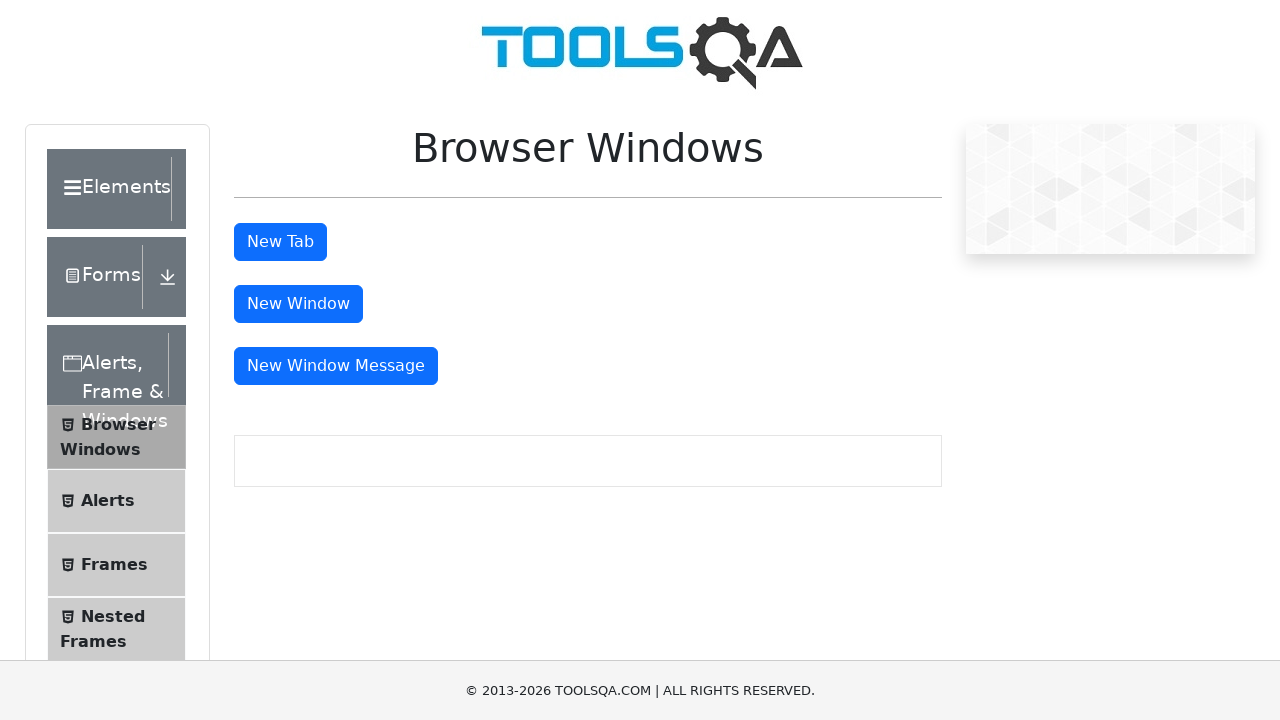